Tests the registration form on Rahul Shetty Academy's Angular practice page by verifying the page header is displayed and filling out the registration form with name, email, gender selection, date of birth, and radio button selection.

Starting URL: https://rahulshettyacademy.com/angularpractice/

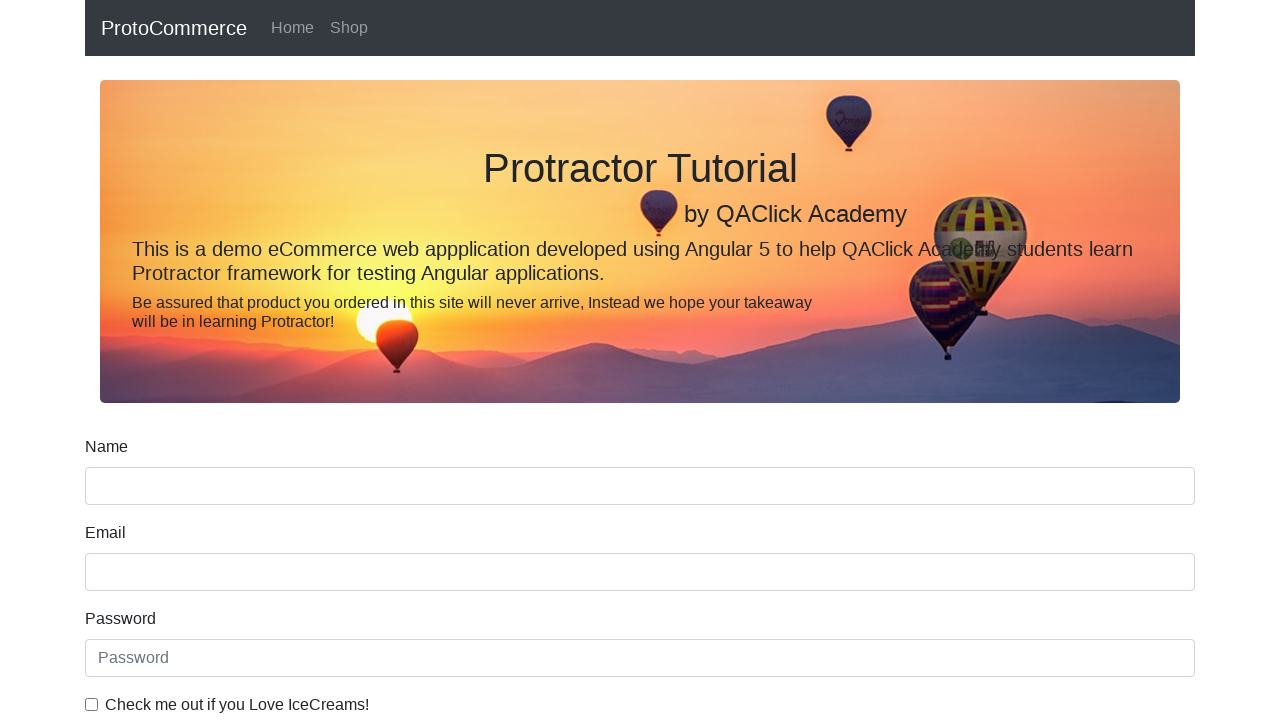

Page header loaded and visible
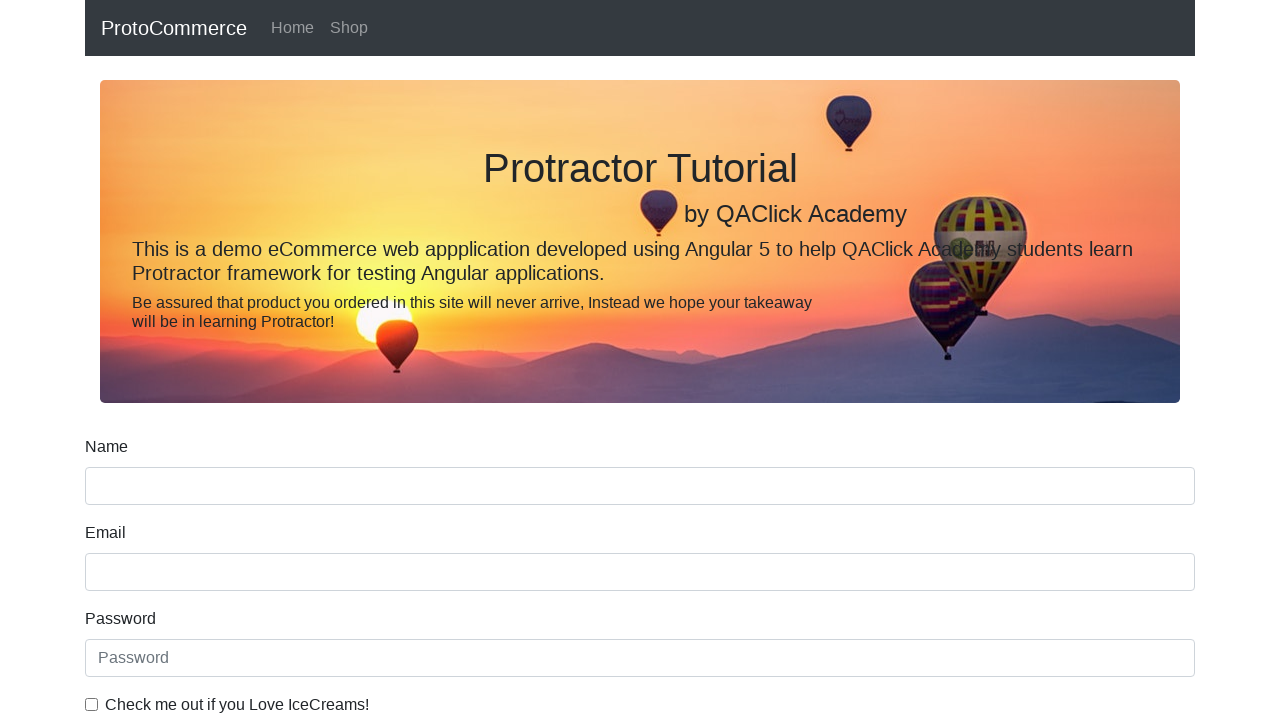

Filled name field with 'John Anderson' on //div[@class='form-group']//input[@name='name']
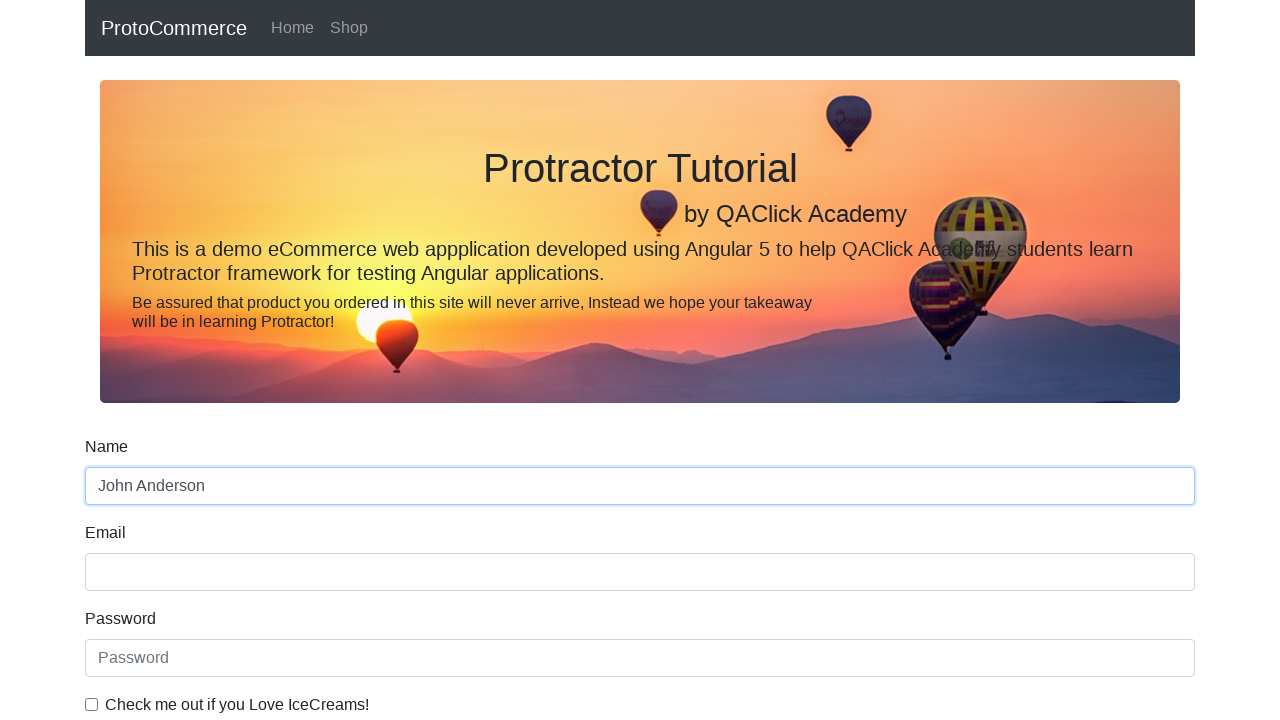

Filled email field with 'john.anderson87@example.com' on //input[@name='email']
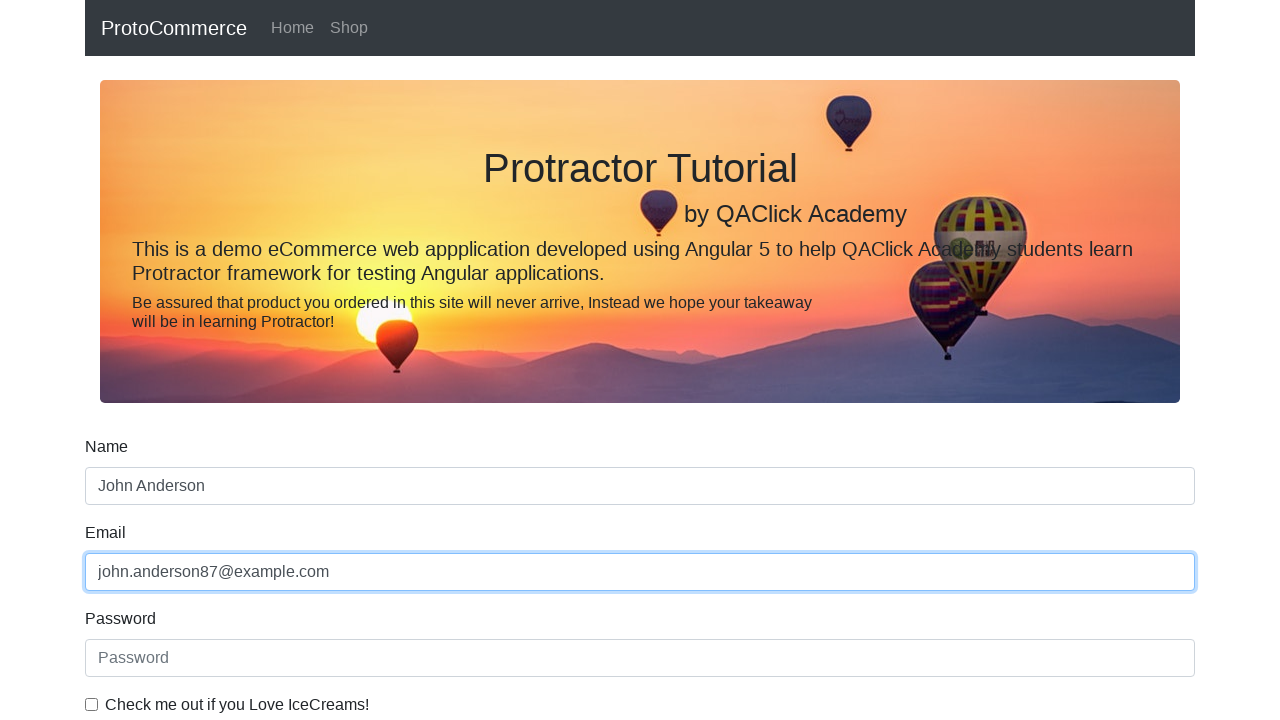

Selected 'Male' from gender dropdown on //select[@id='exampleFormControlSelect1']
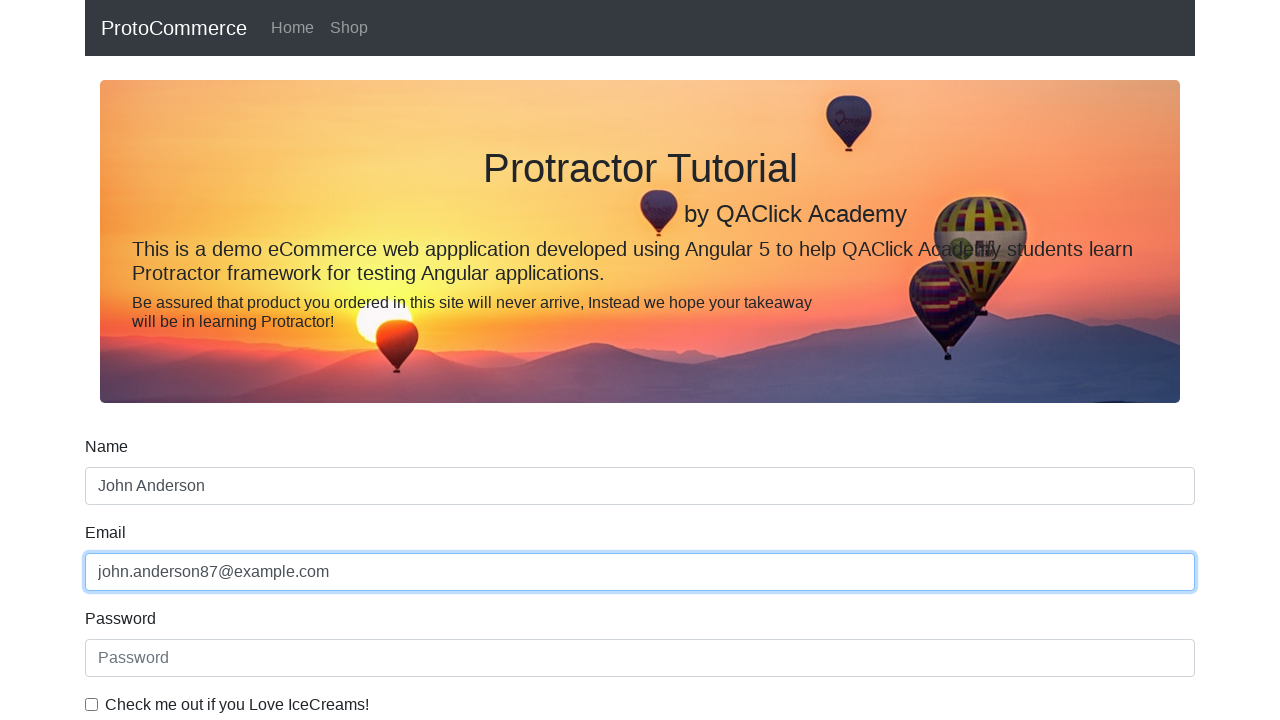

Filled date of birth with '1992-03-15' on //input[@name='bday']
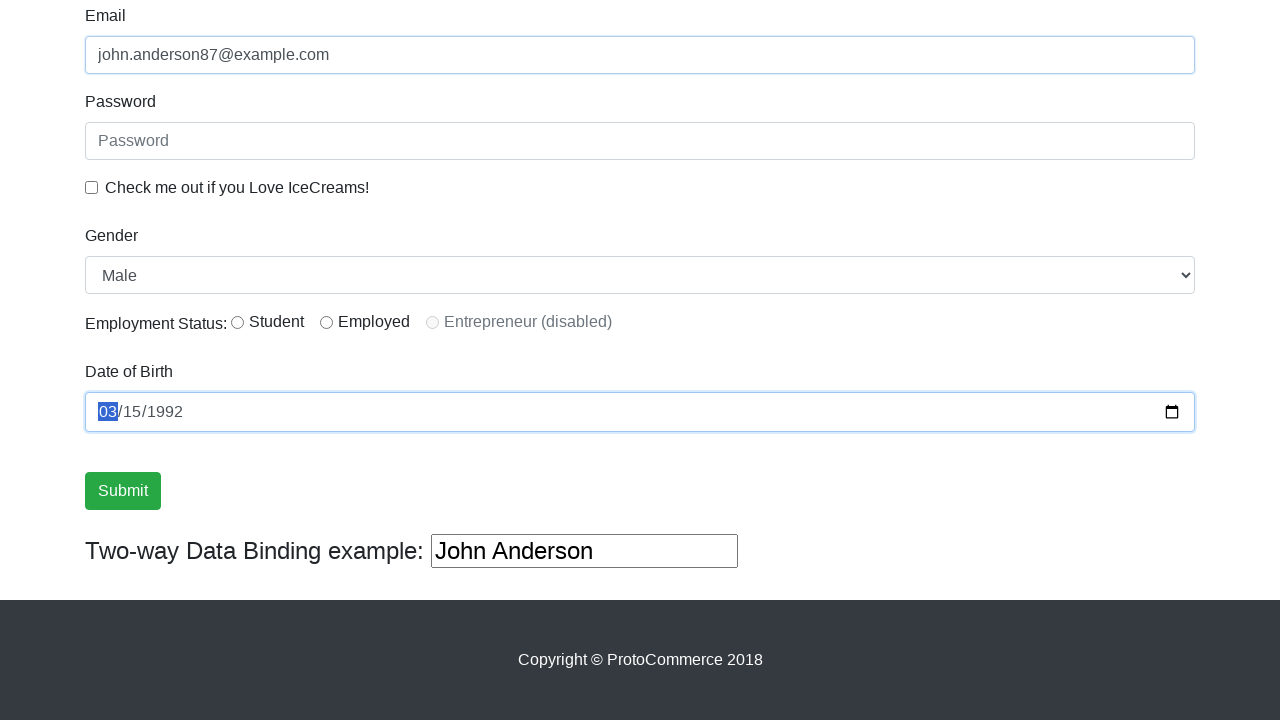

Clicked 'Student' radio button at (238, 322) on xpath=//input[@id='inlineRadio1']
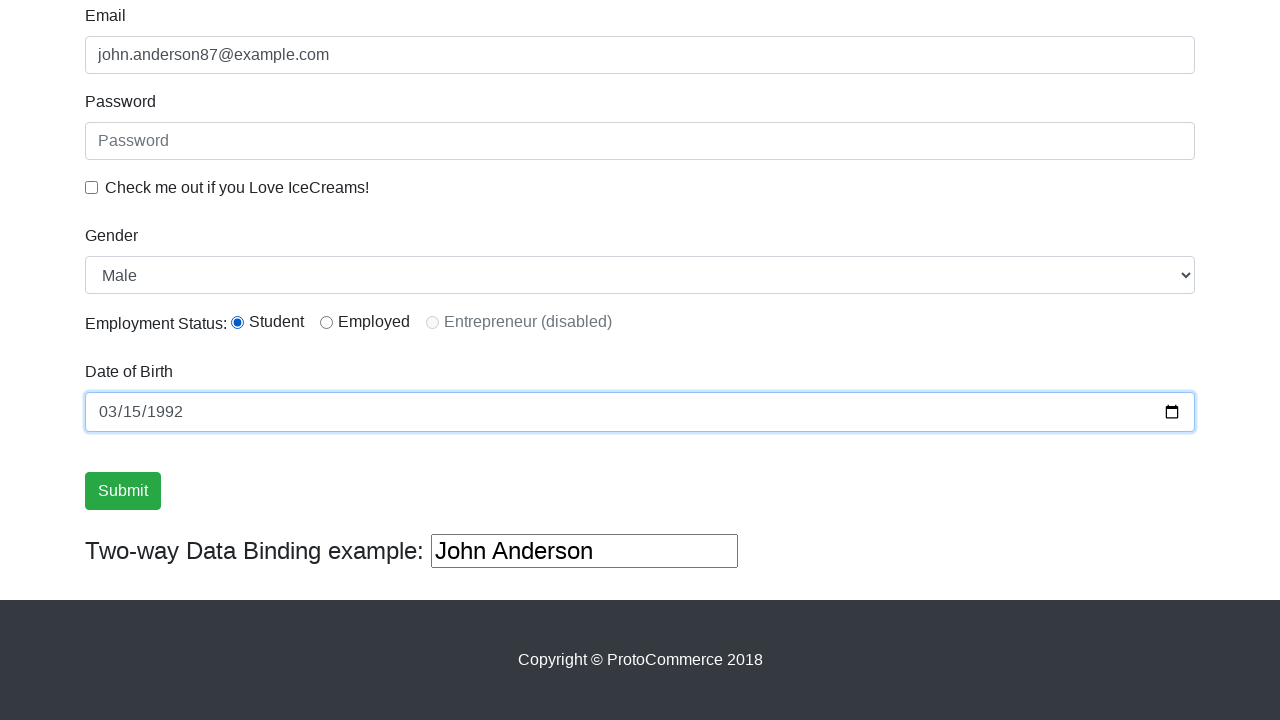

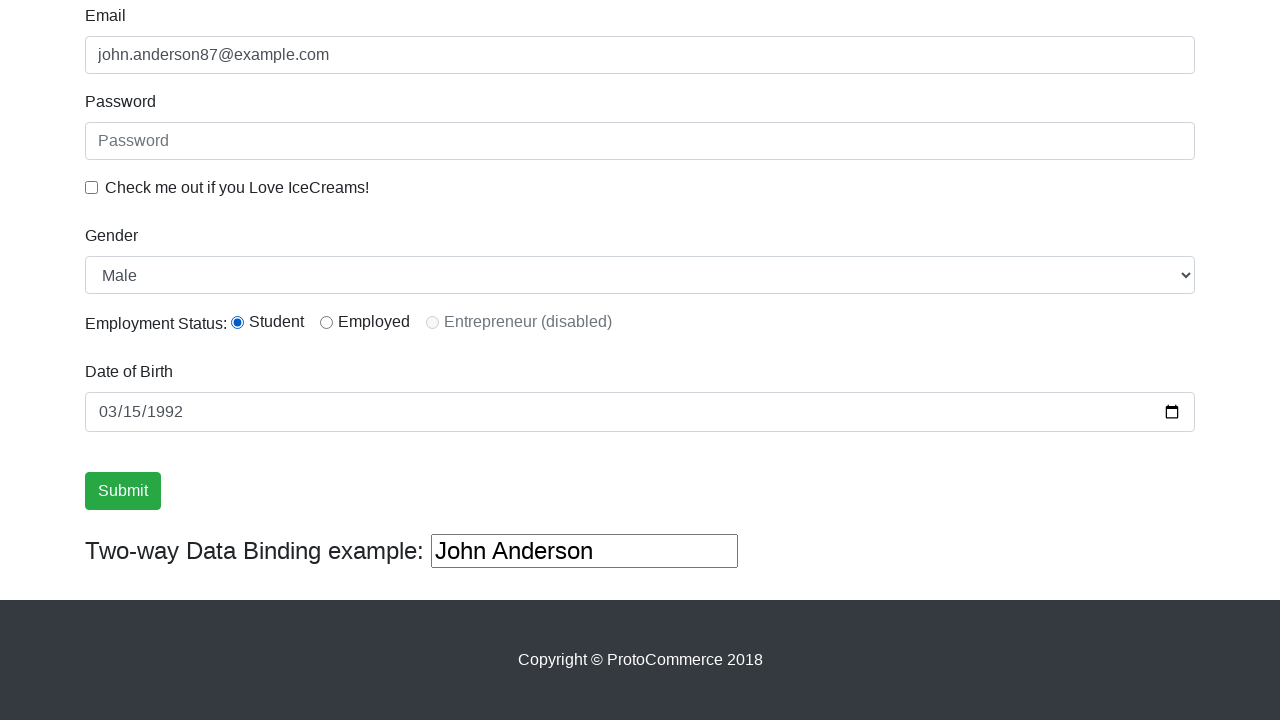